Tests creating a new todo list by entering a list name and submitting, then deleting the list by clicking its delete button and confirming the alert

Starting URL: https://eviltester.github.io/simpletodolist/todolists.html

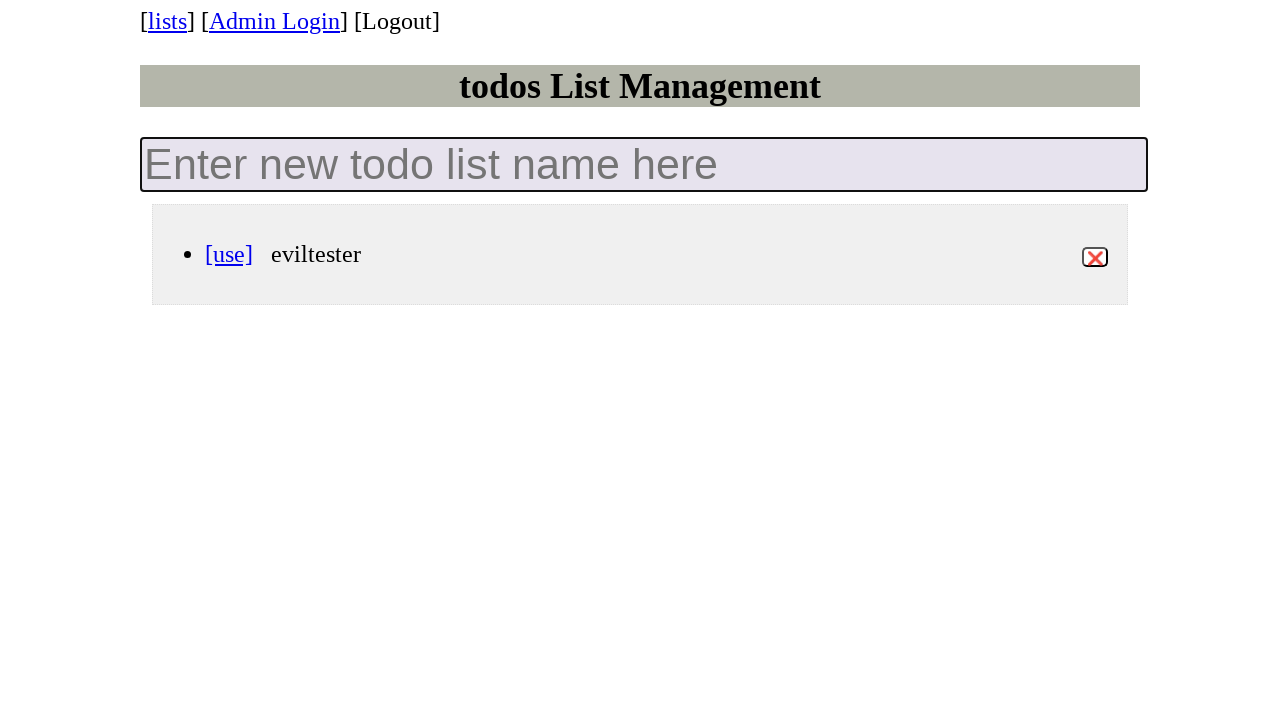

Waited for todo list container to load
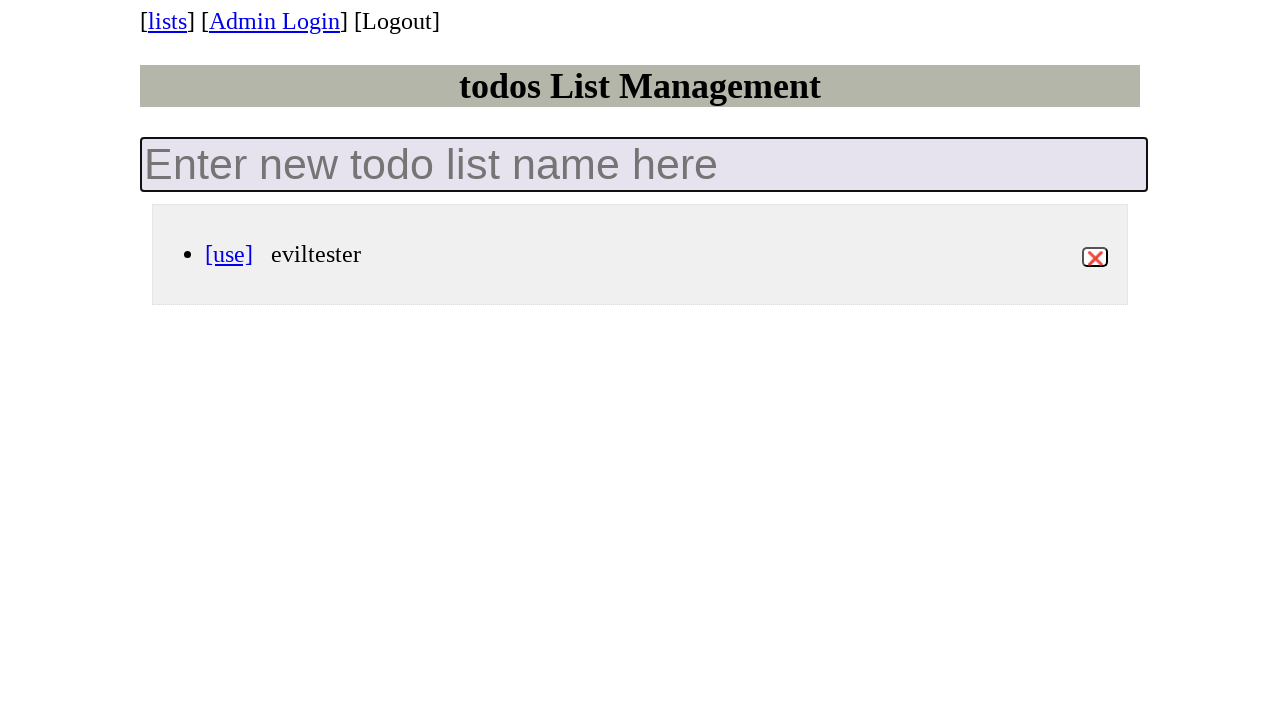

Retrieved initial list of todo lists
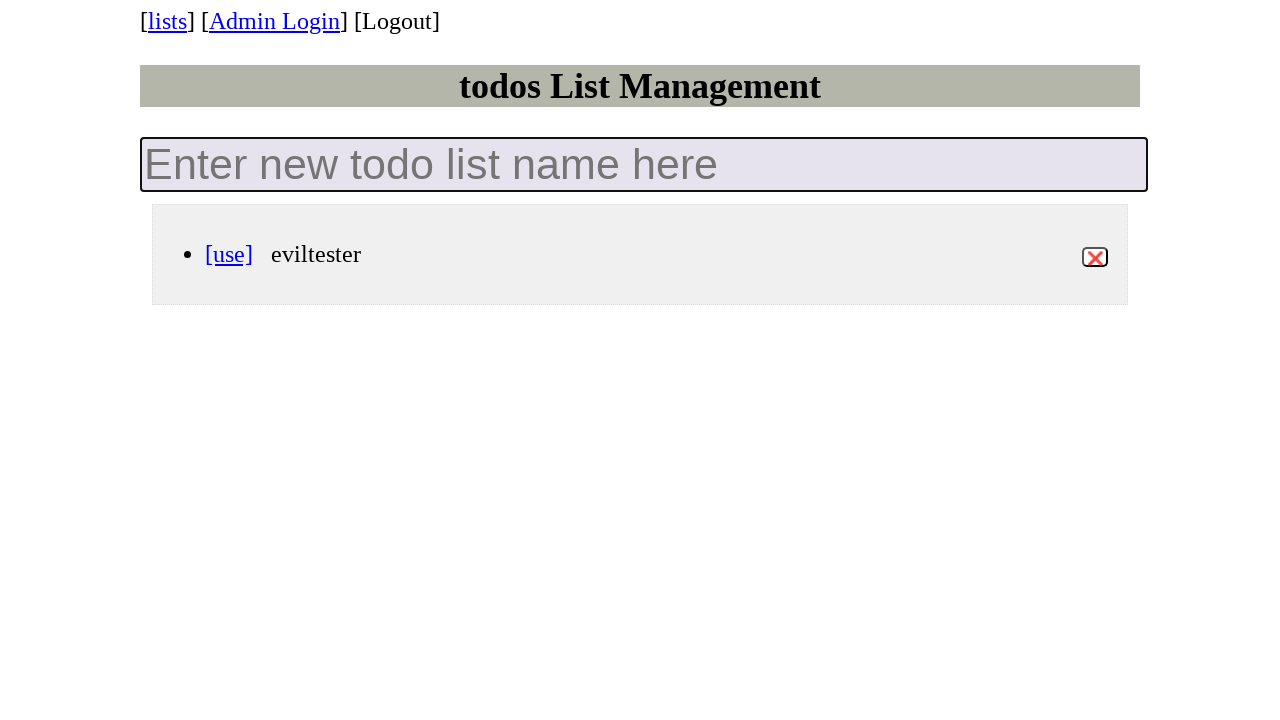

Filled new list input field with 'my-new-list' on .new-todo-list
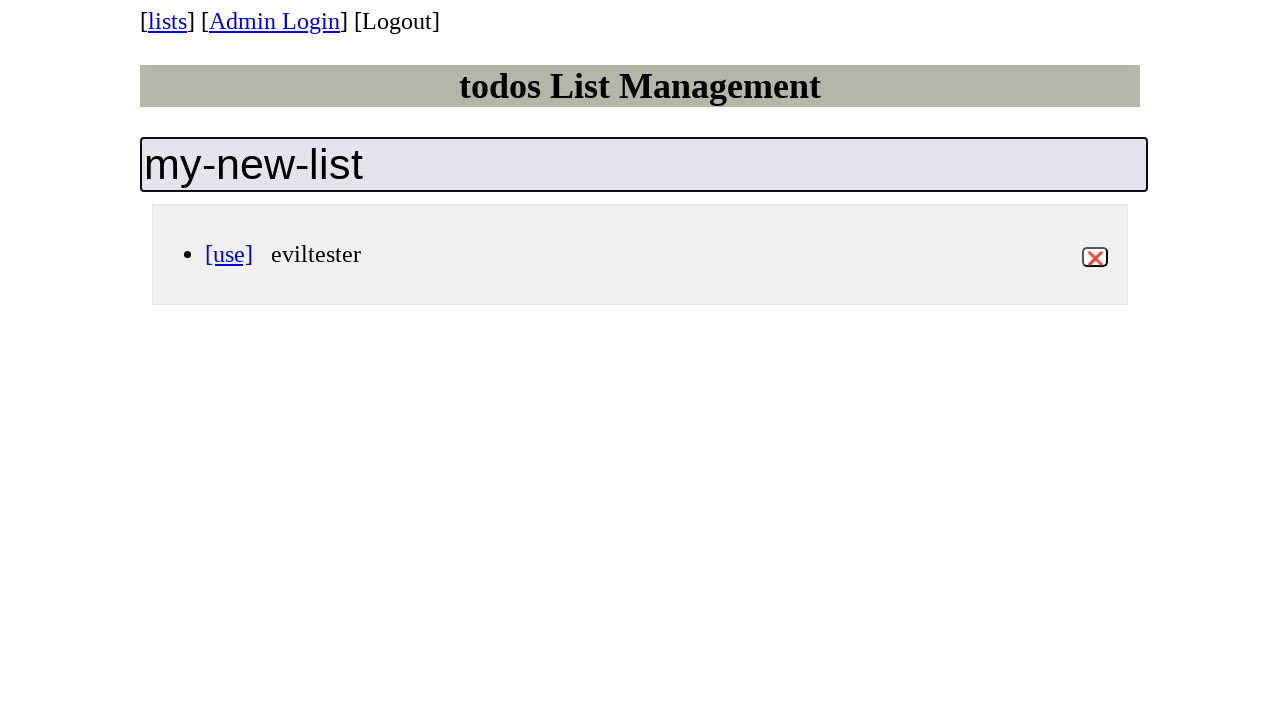

Pressed Enter to submit new list on .new-todo-list
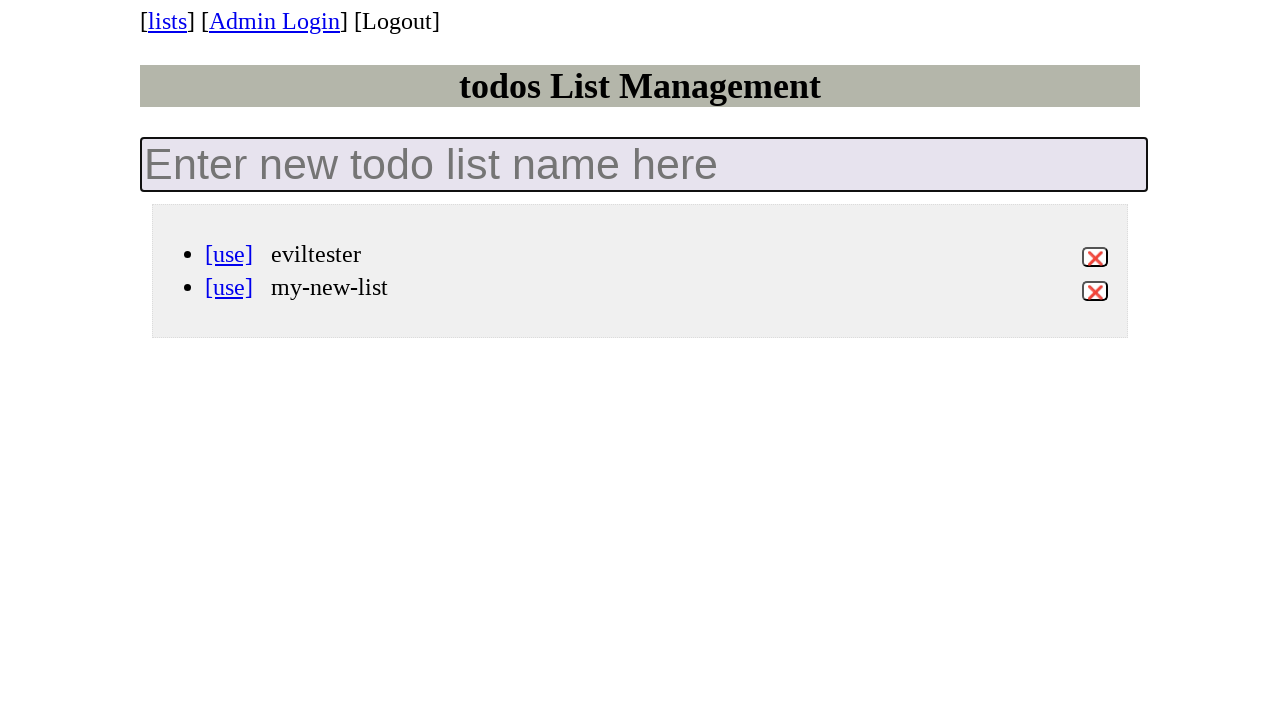

New list 'my-new-list' appeared in the list
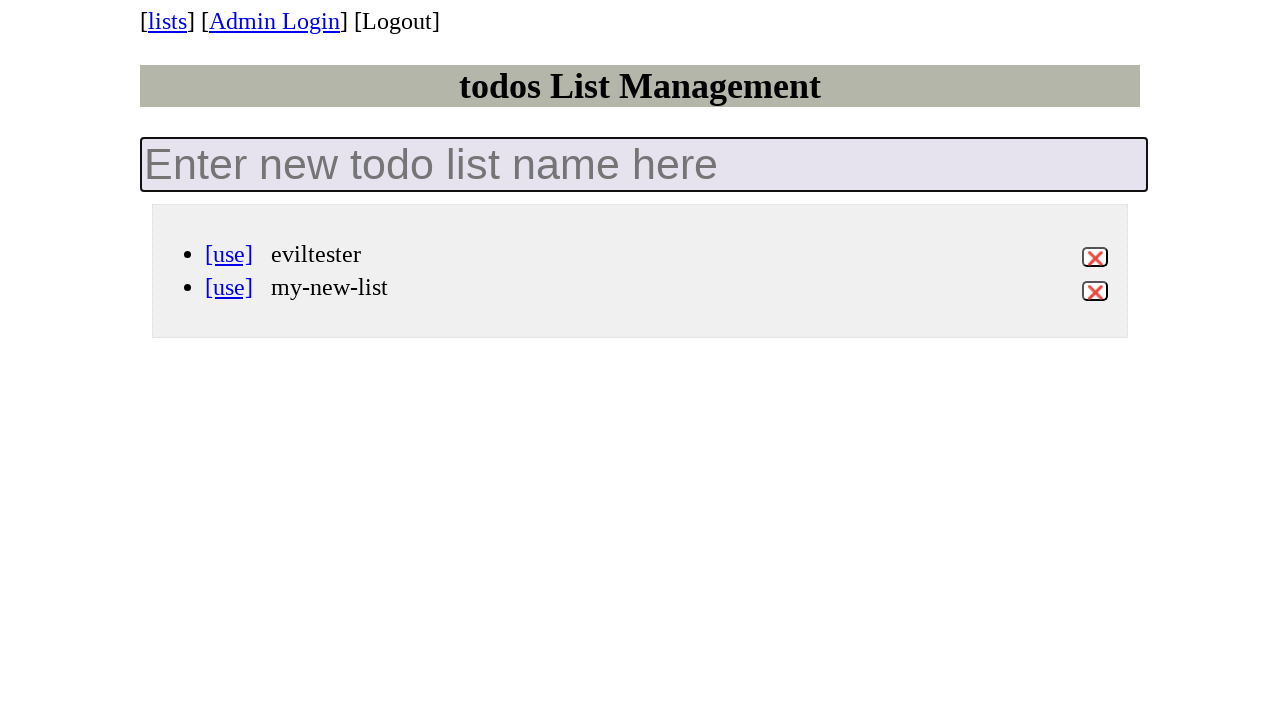

Hovered over list 'my-new-list' to reveal delete button at (660, 284) on li[data-id='my-new-list']
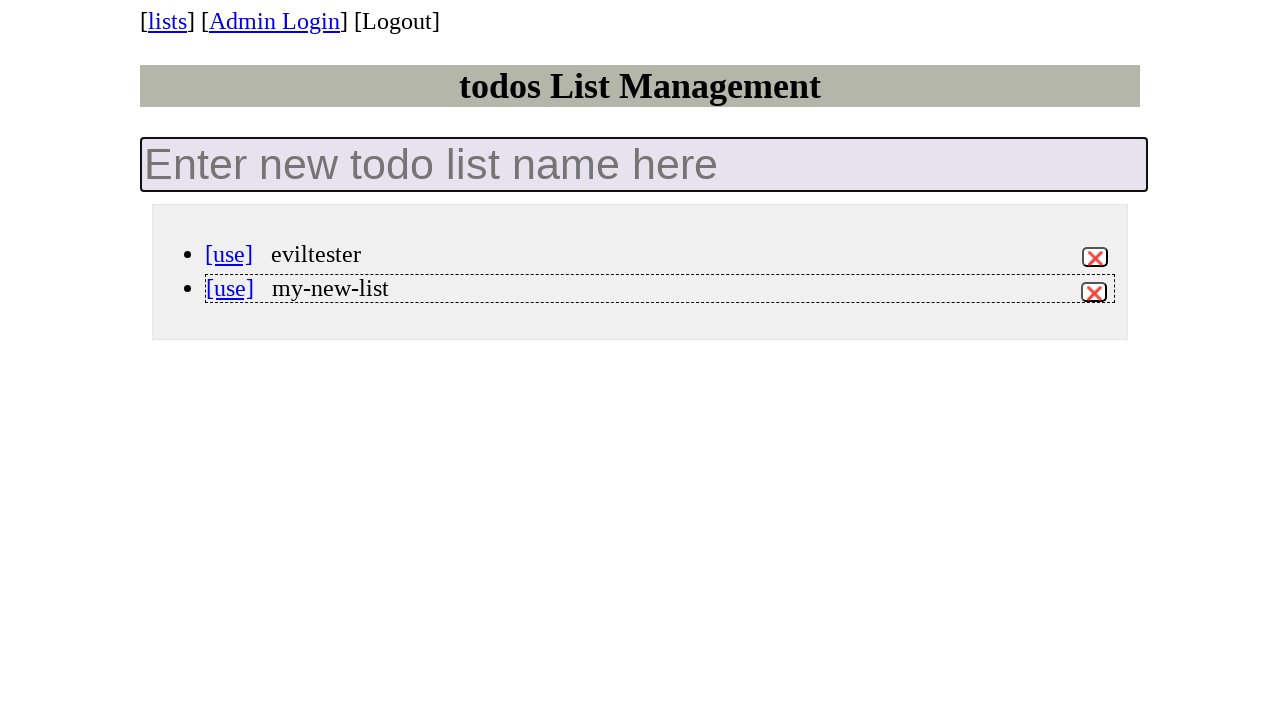

Clicked delete button for list 'my-new-list' at (1094, 292) on li[data-id='my-new-list'] button.destroy
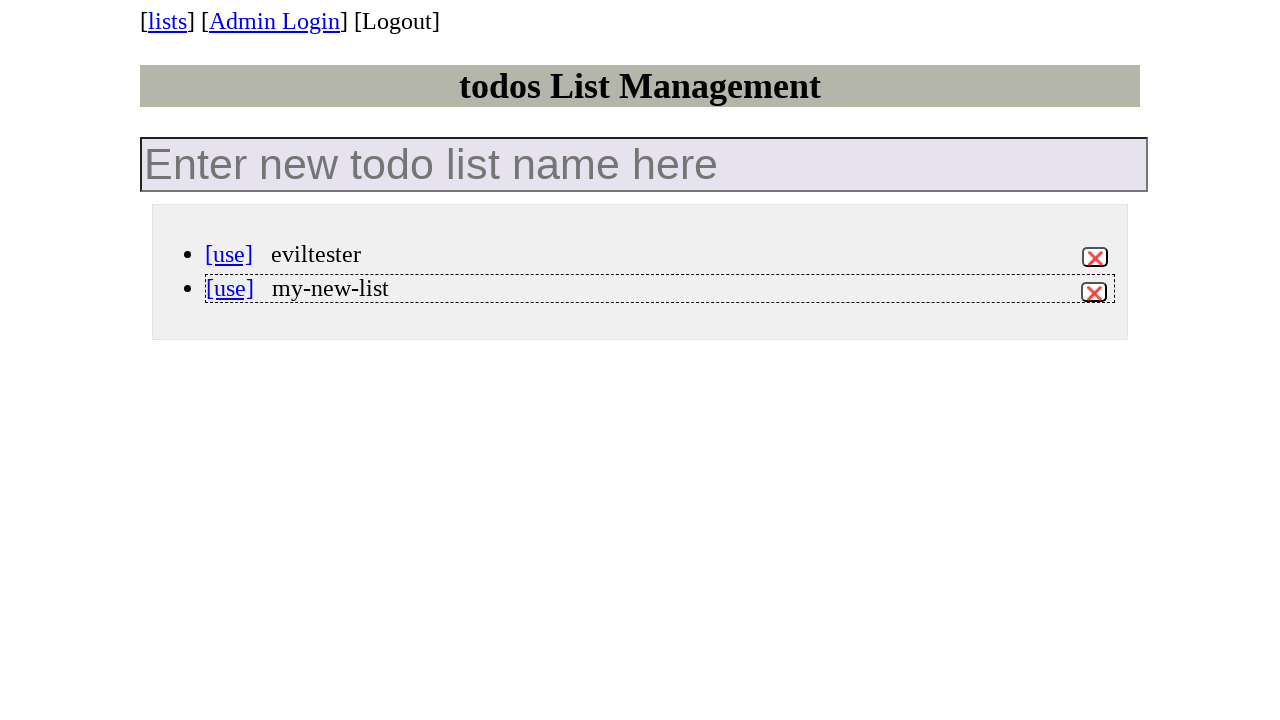

Accepted confirmation alert to delete the list
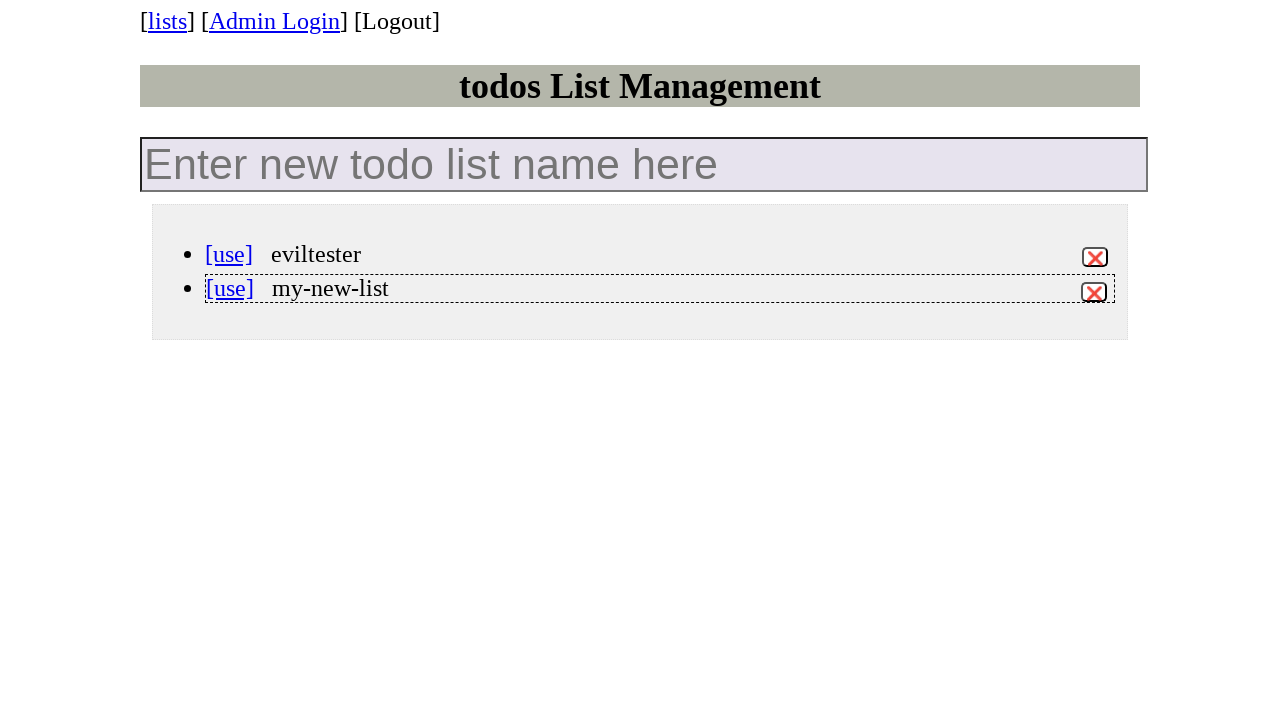

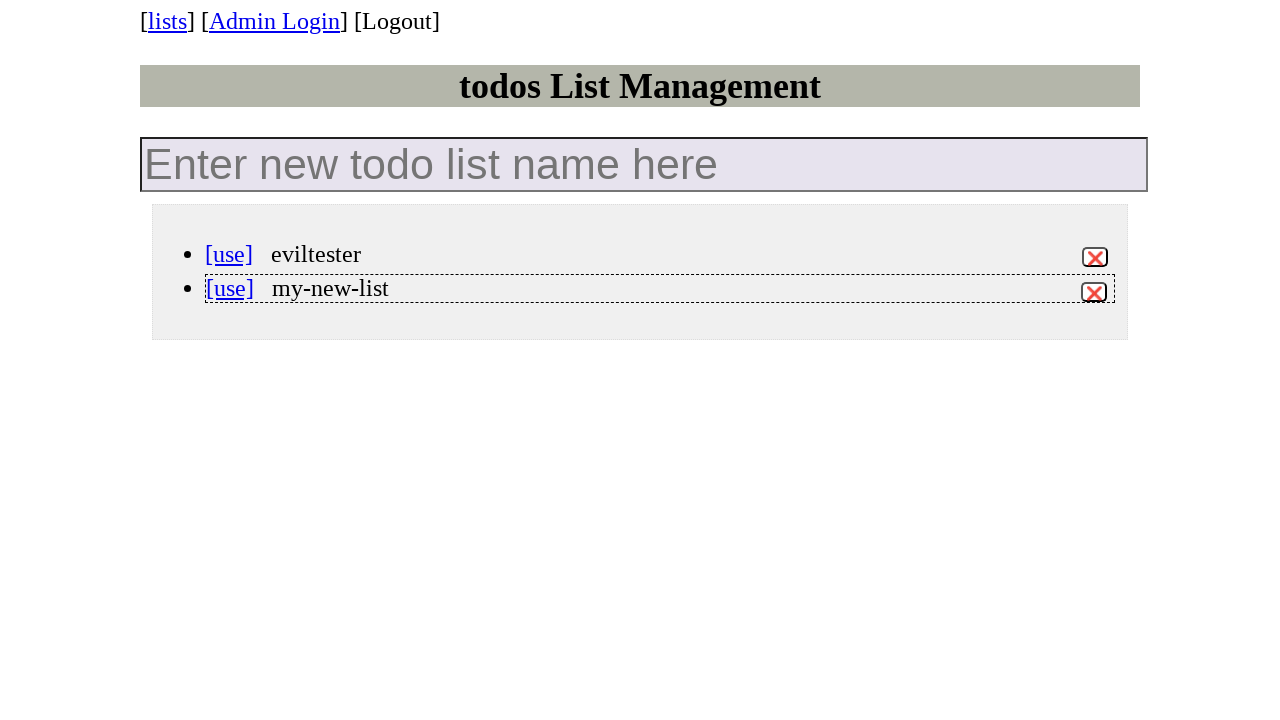